Tests that browser back button works correctly with filter routing

Starting URL: https://demo.playwright.dev/todomvc

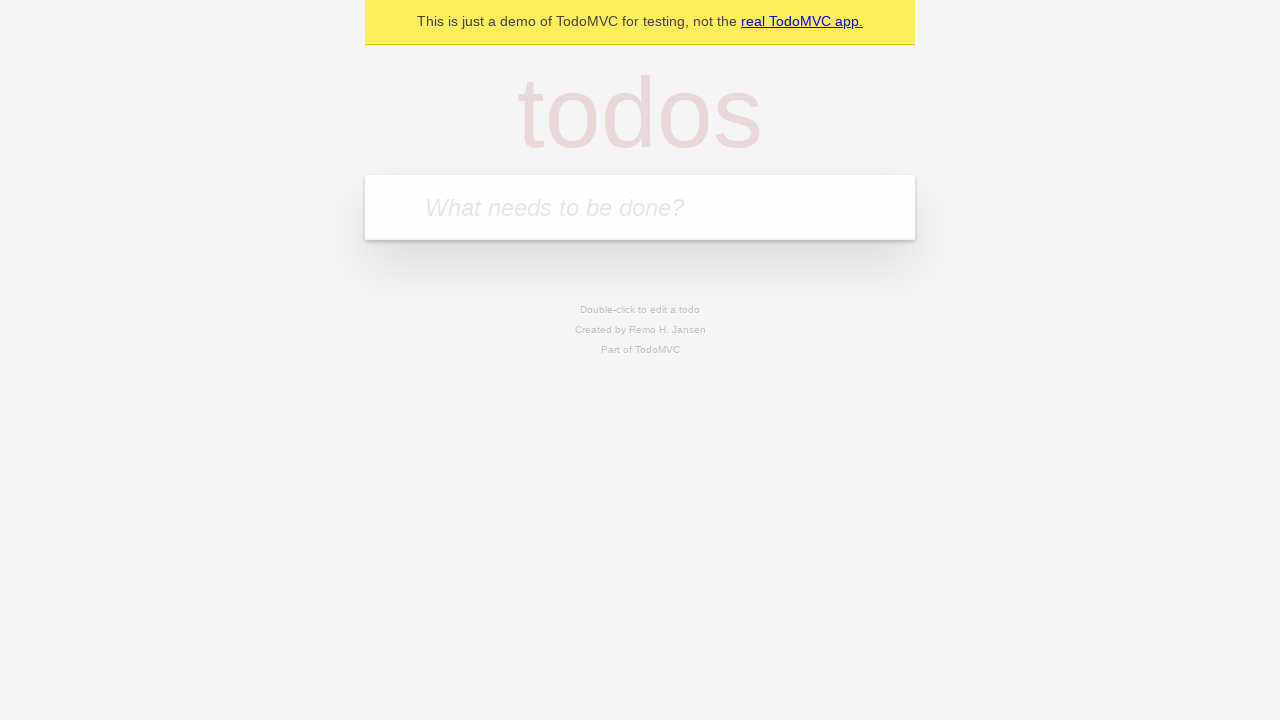

Filled todo input with 'buy some cheese' on internal:attr=[placeholder="What needs to be done?"i]
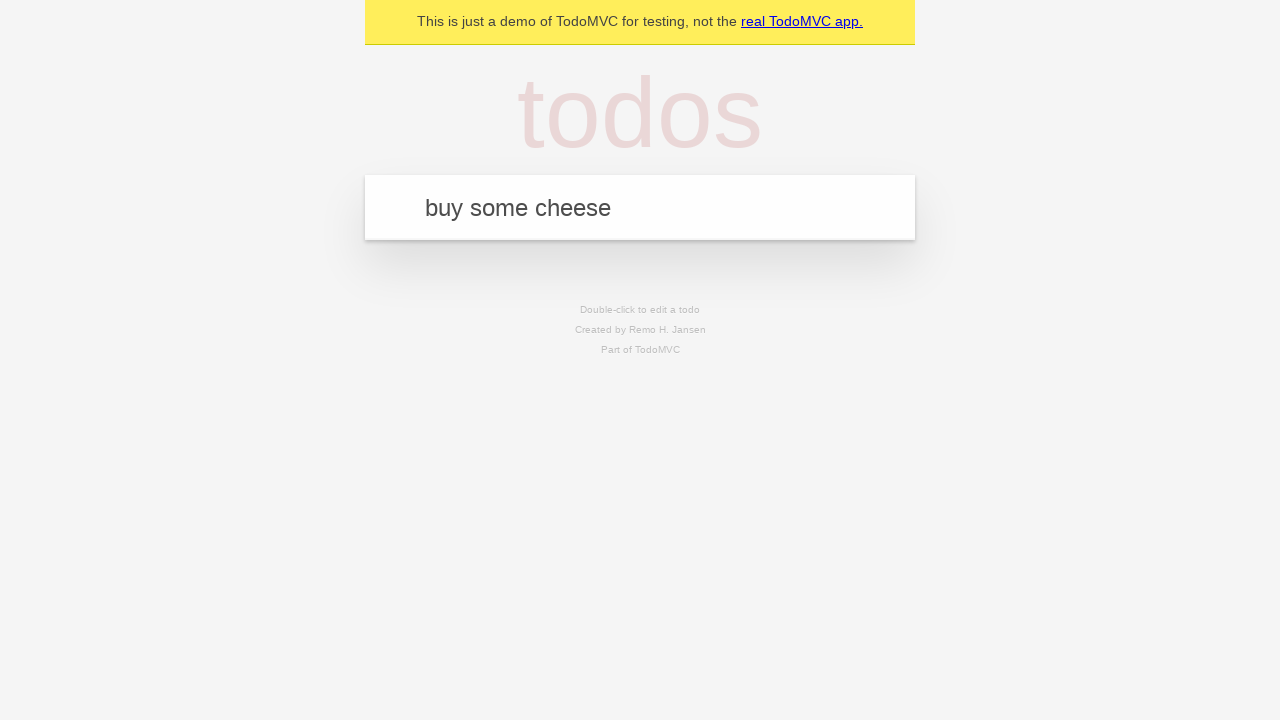

Pressed Enter to create todo 'buy some cheese' on internal:attr=[placeholder="What needs to be done?"i]
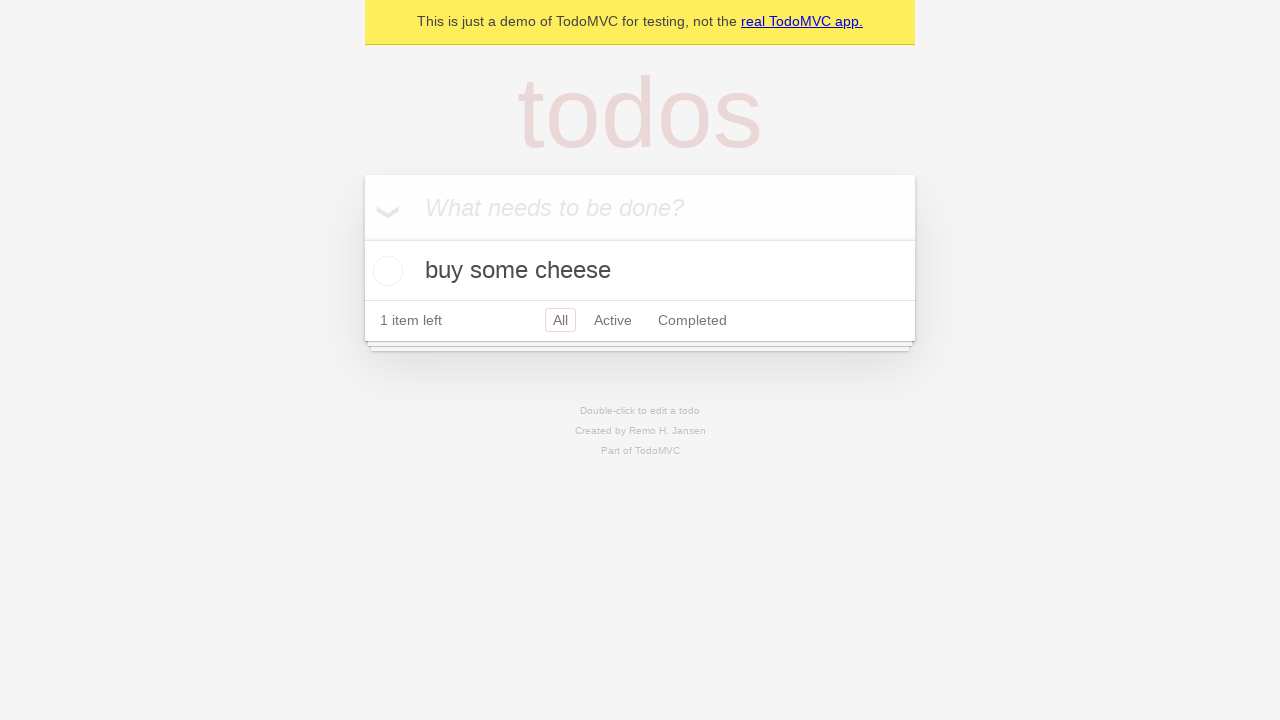

Filled todo input with 'feed the cat' on internal:attr=[placeholder="What needs to be done?"i]
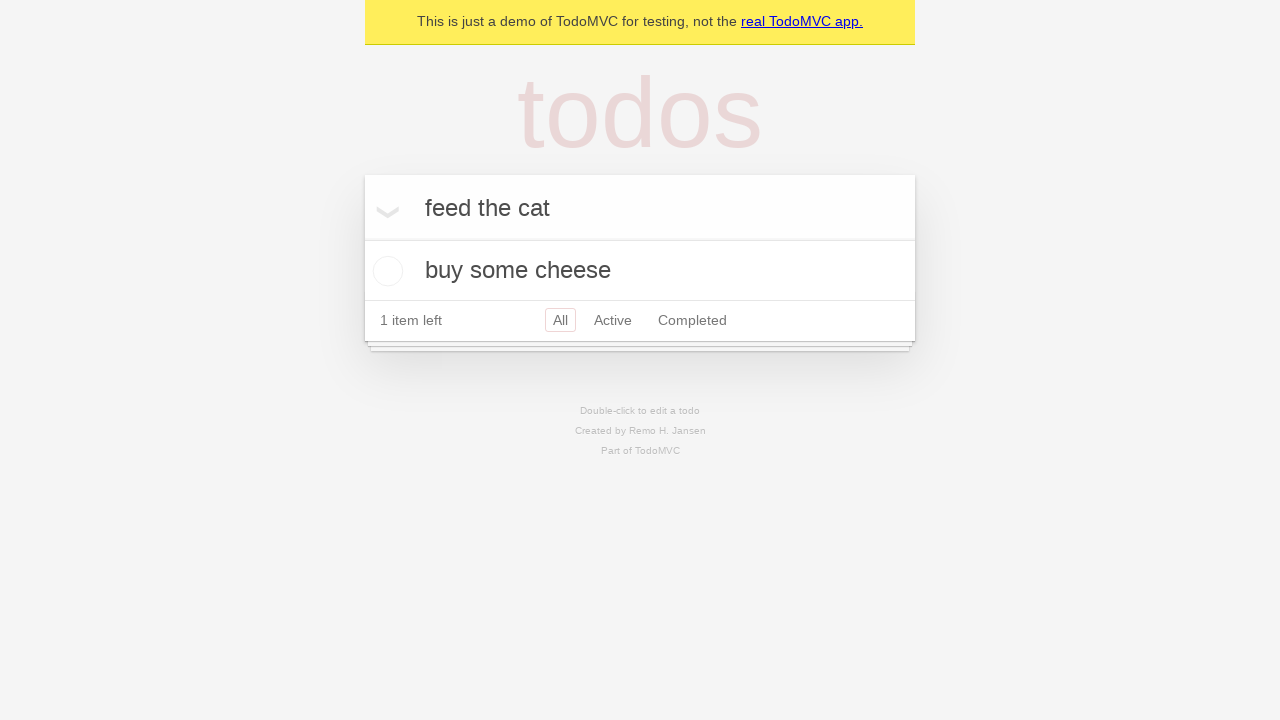

Pressed Enter to create todo 'feed the cat' on internal:attr=[placeholder="What needs to be done?"i]
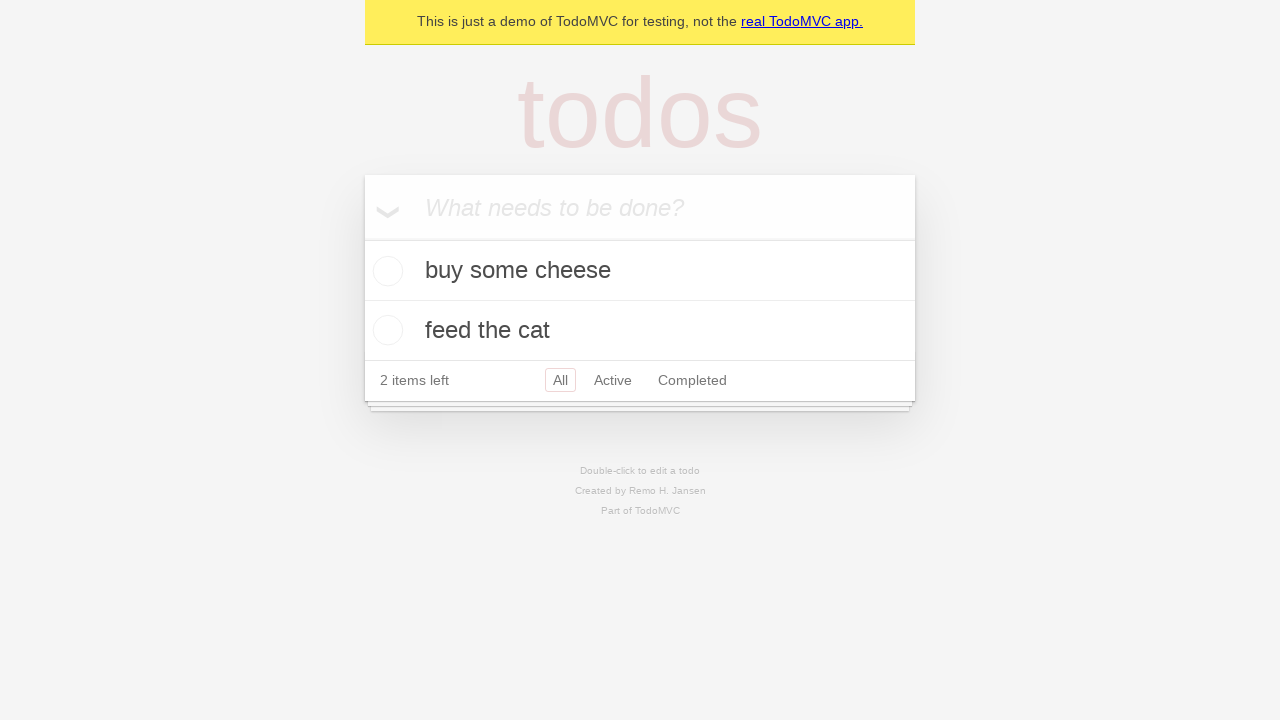

Filled todo input with 'book a doctors appointment' on internal:attr=[placeholder="What needs to be done?"i]
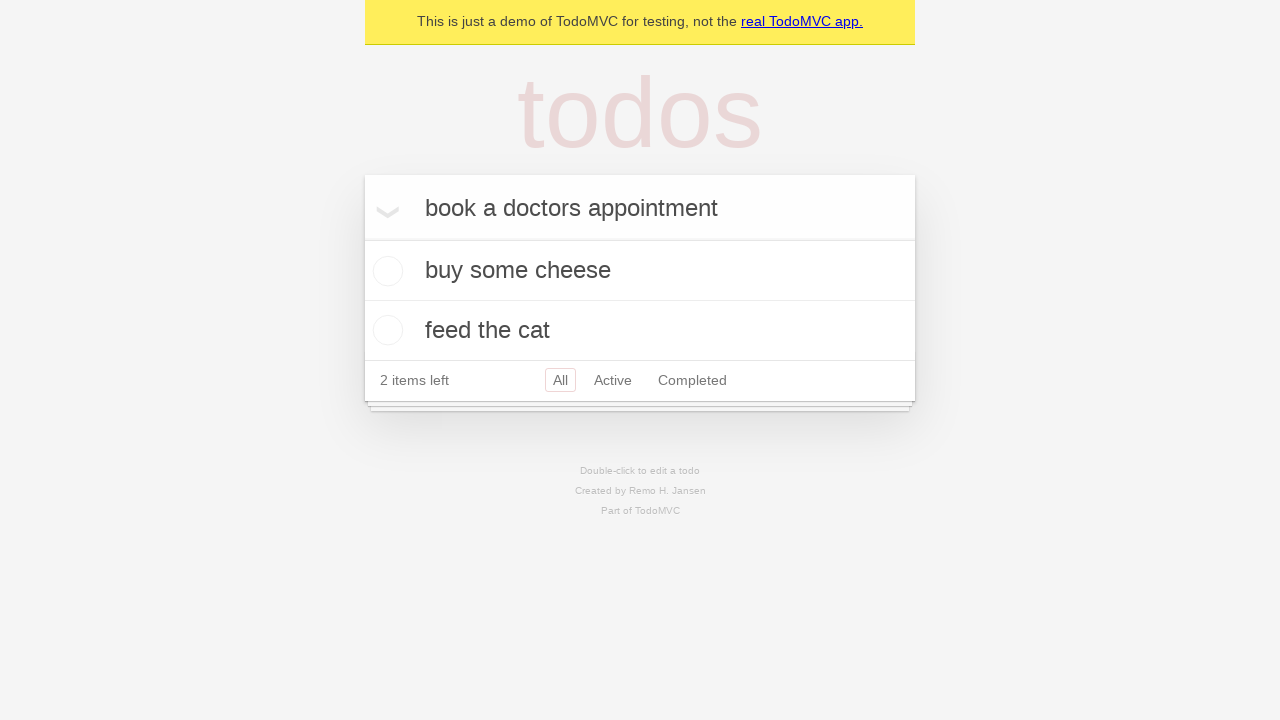

Pressed Enter to create todo 'book a doctors appointment' on internal:attr=[placeholder="What needs to be done?"i]
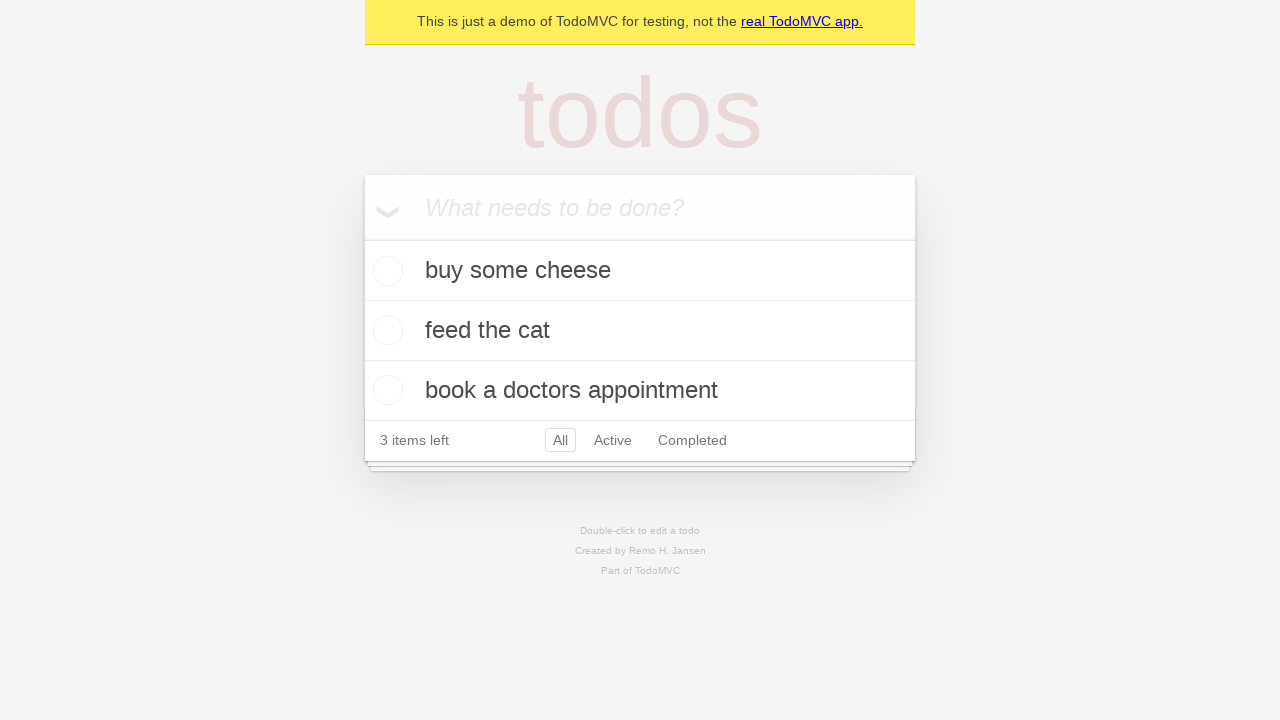

Checked the second todo item at (385, 330) on internal:testid=[data-testid="todo-item"s] >> nth=1 >> internal:role=checkbox
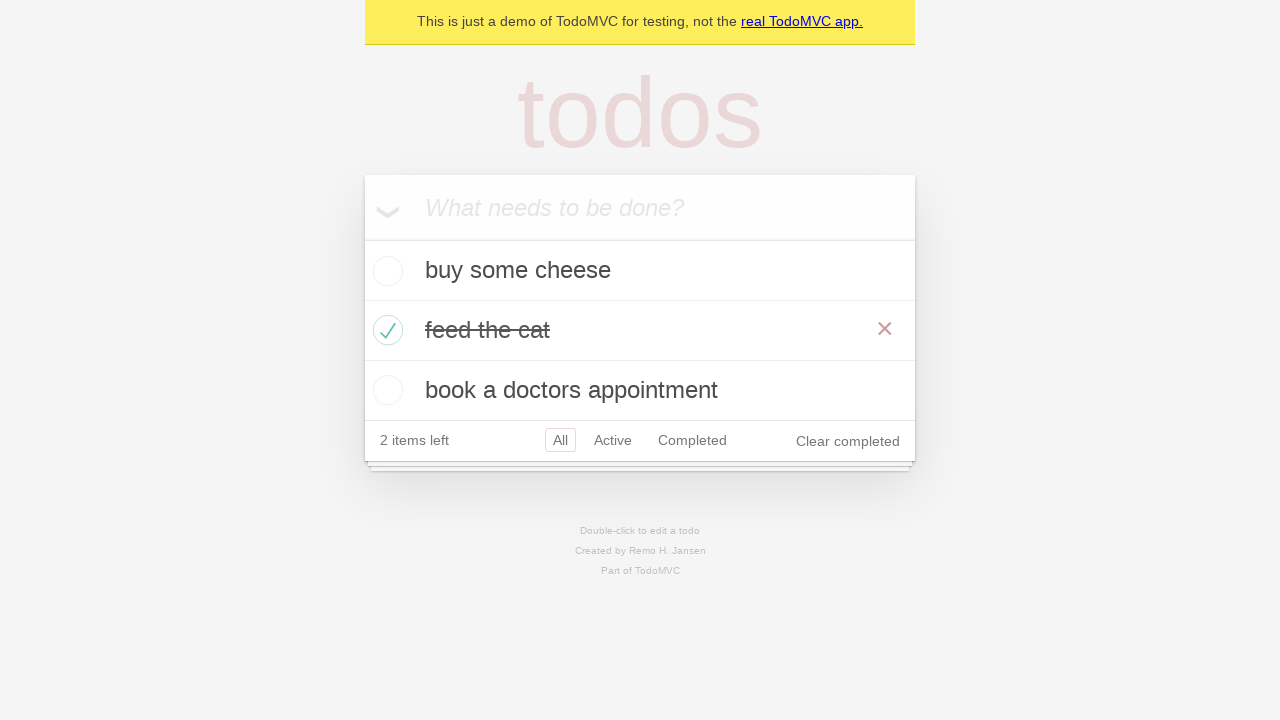

Clicked 'All' filter at (560, 440) on internal:role=link[name="All"i]
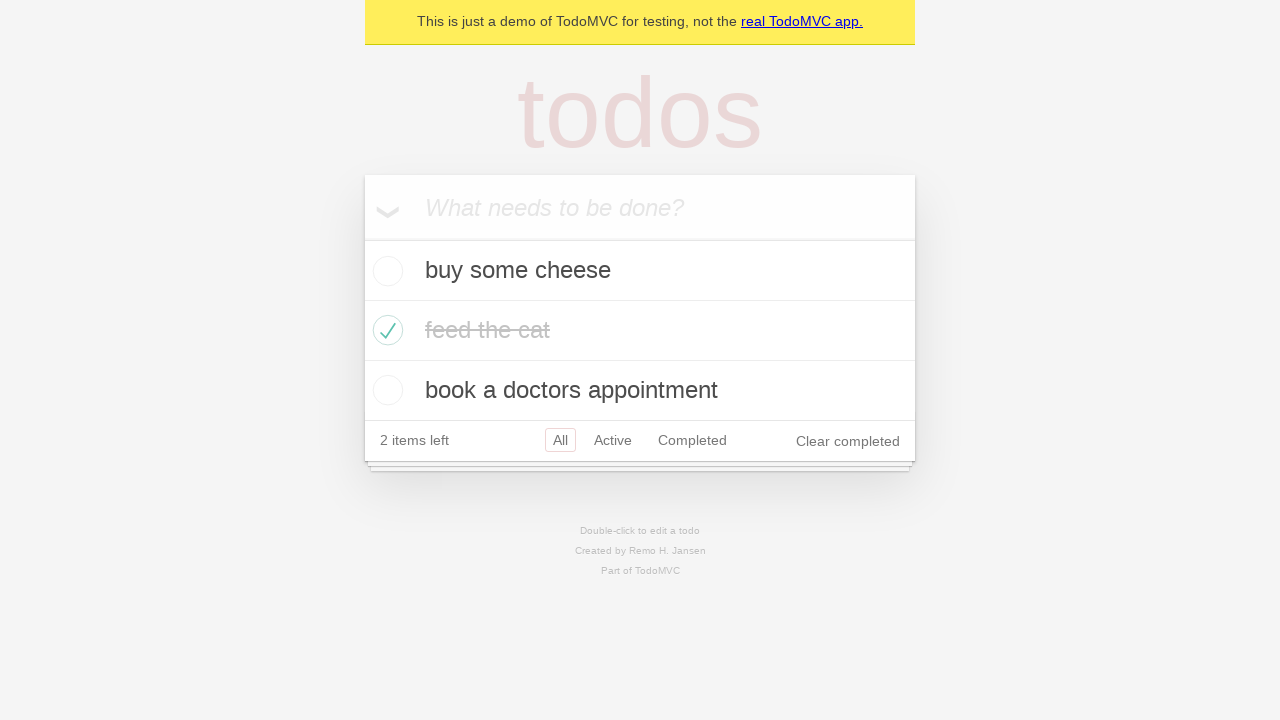

Clicked 'Active' filter at (613, 440) on internal:role=link[name="Active"i]
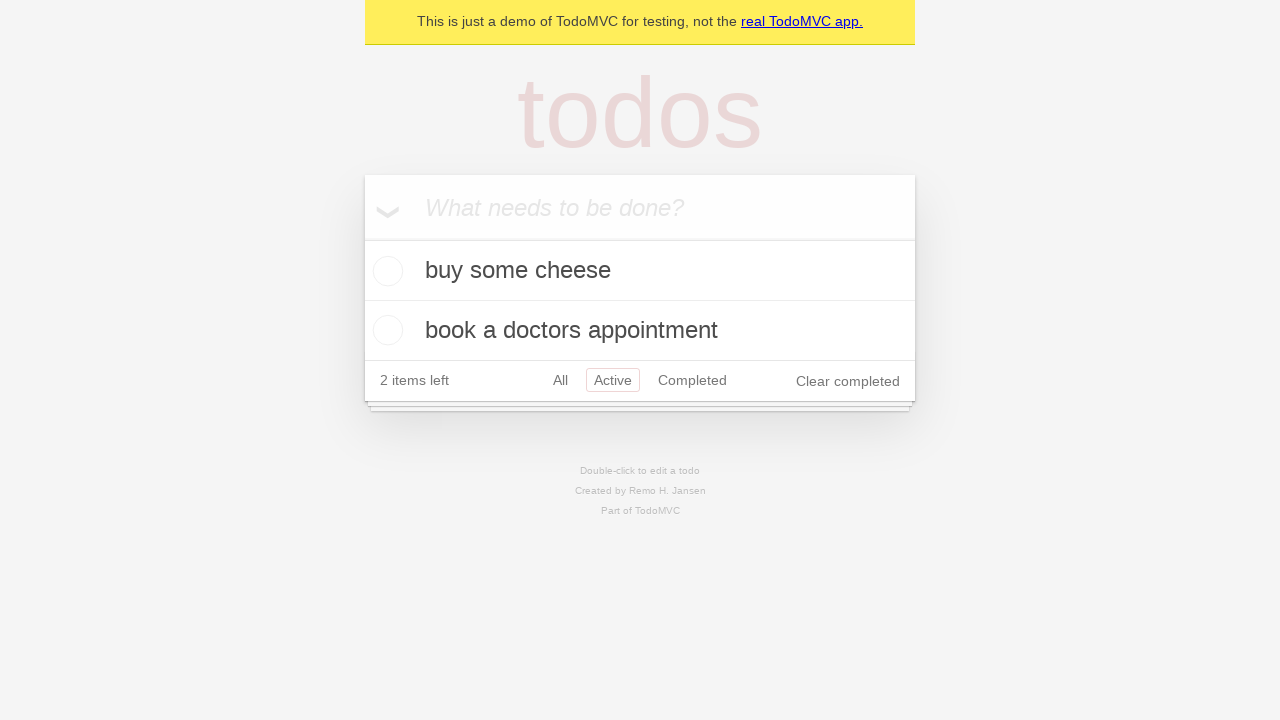

Clicked 'Completed' filter at (692, 380) on internal:role=link[name="Completed"i]
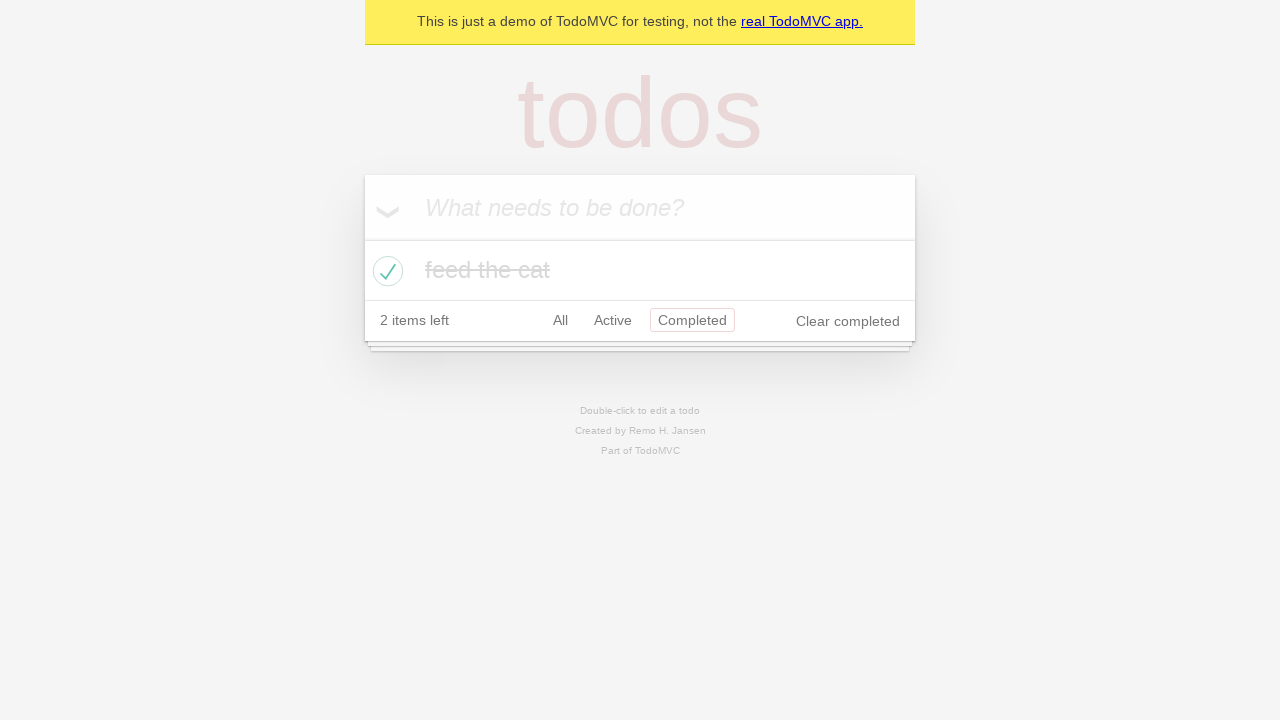

Navigated back from Completed filter
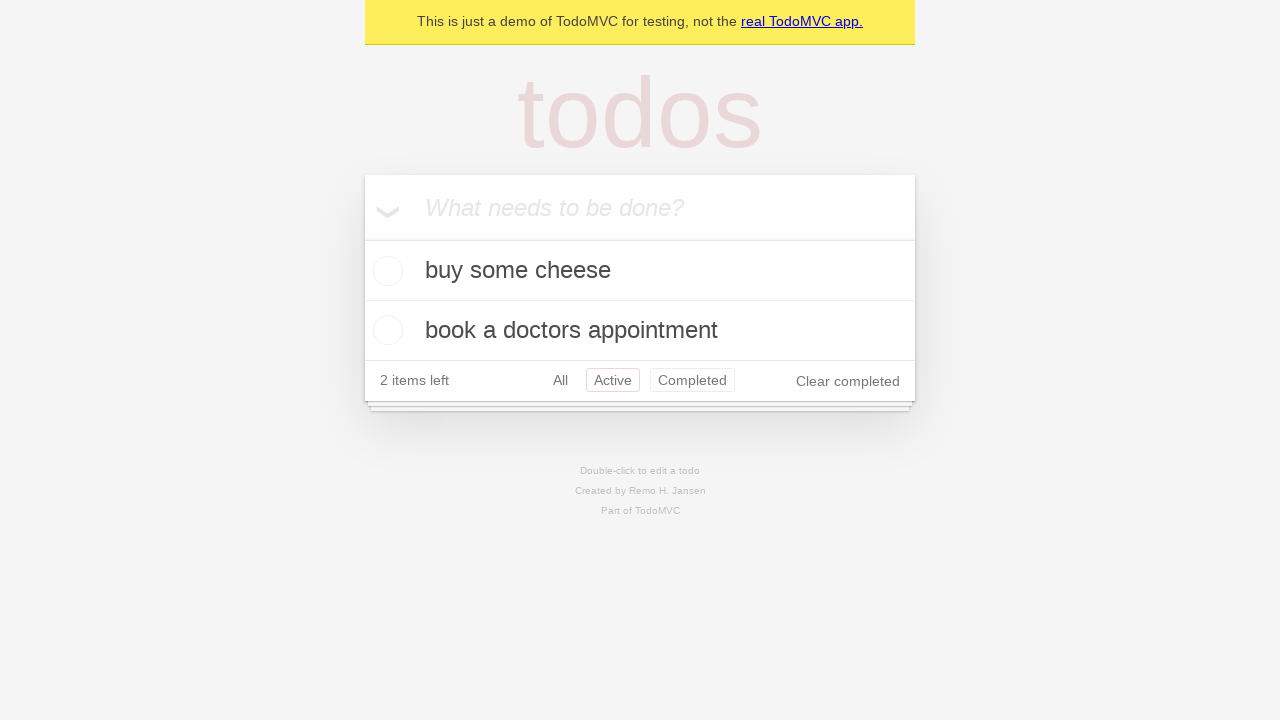

Navigated back from Active filter
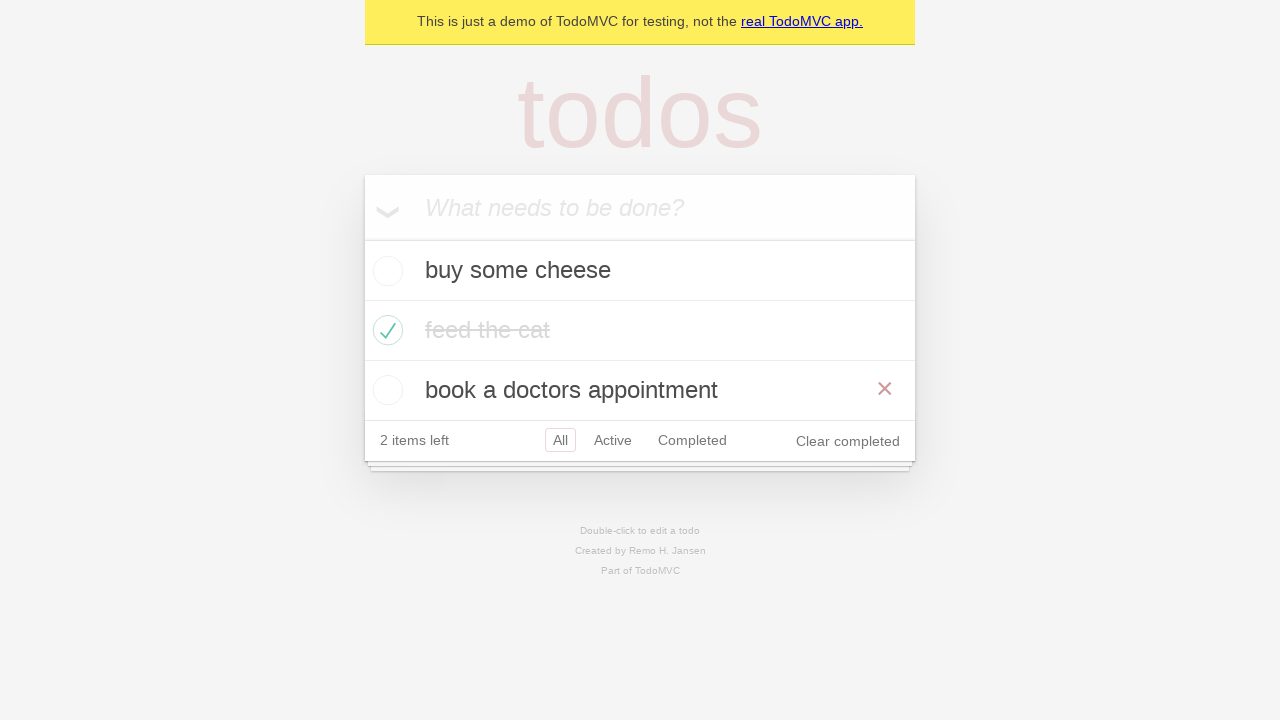

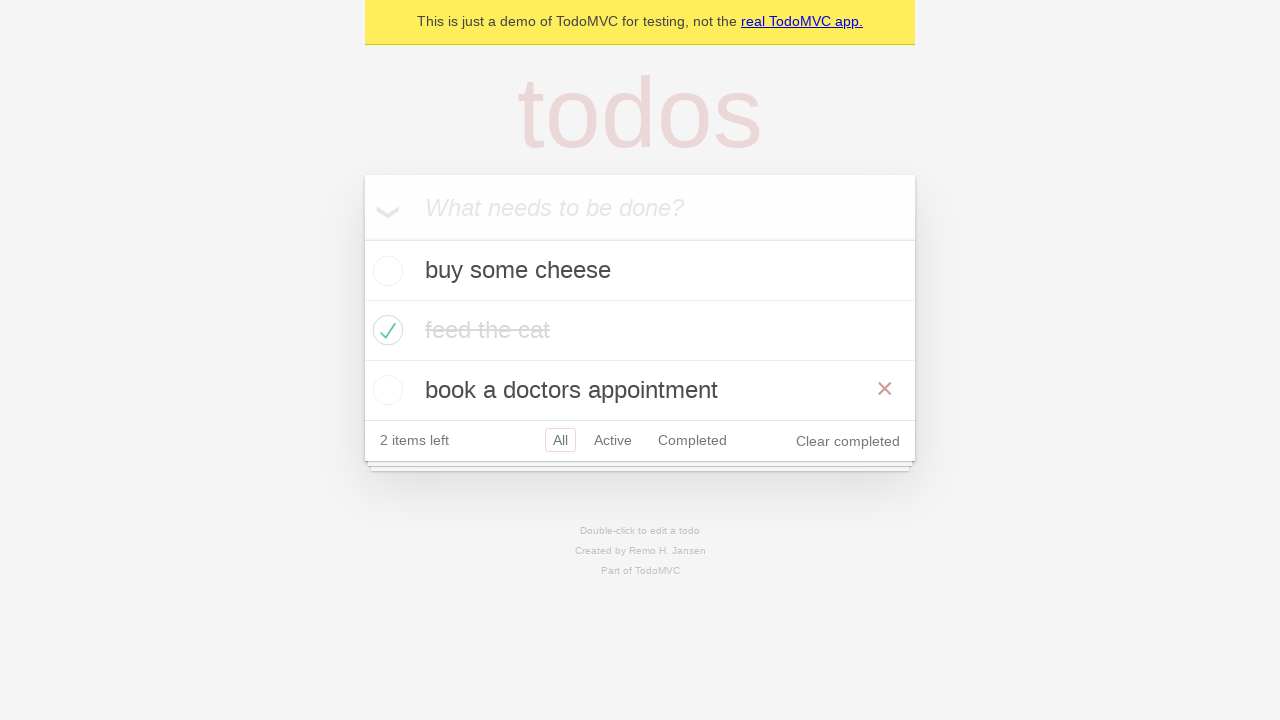